Tests dynamic controls page by clicking a button that removes a checkbox and verifying the confirmation message appears

Starting URL: https://the-internet.herokuapp.com/dynamic_controls

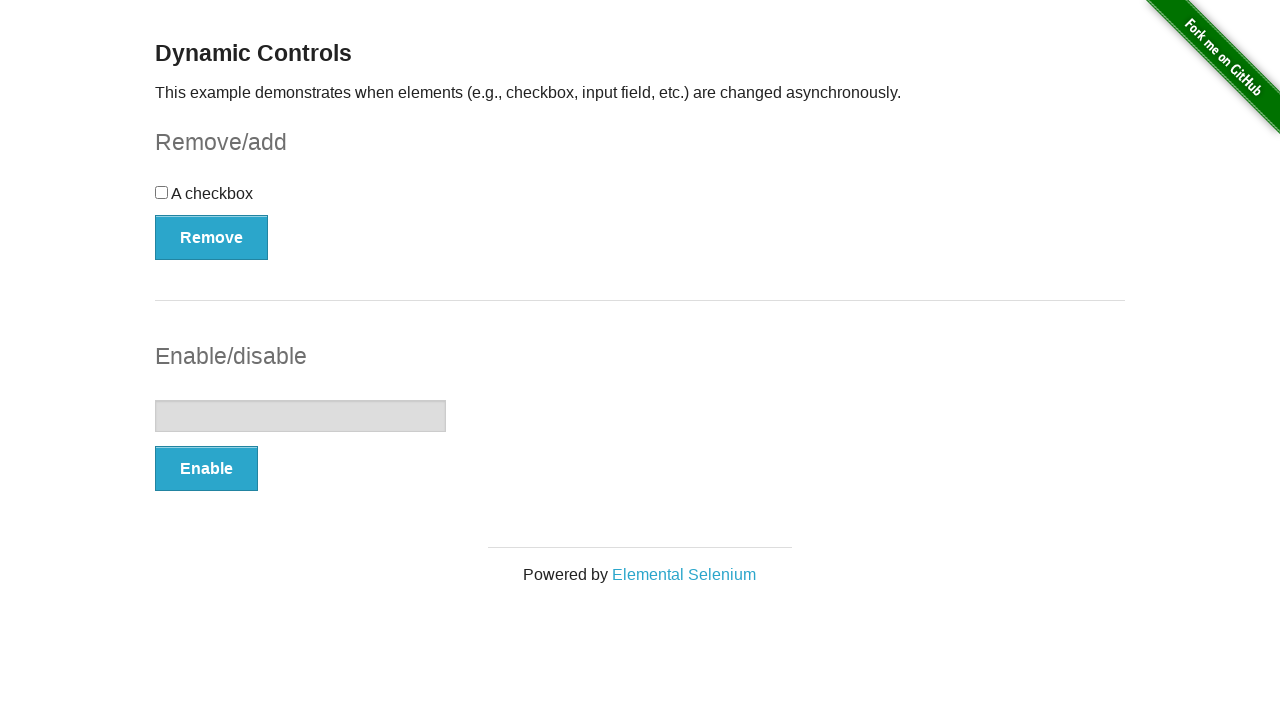

Navigated to dynamic controls page
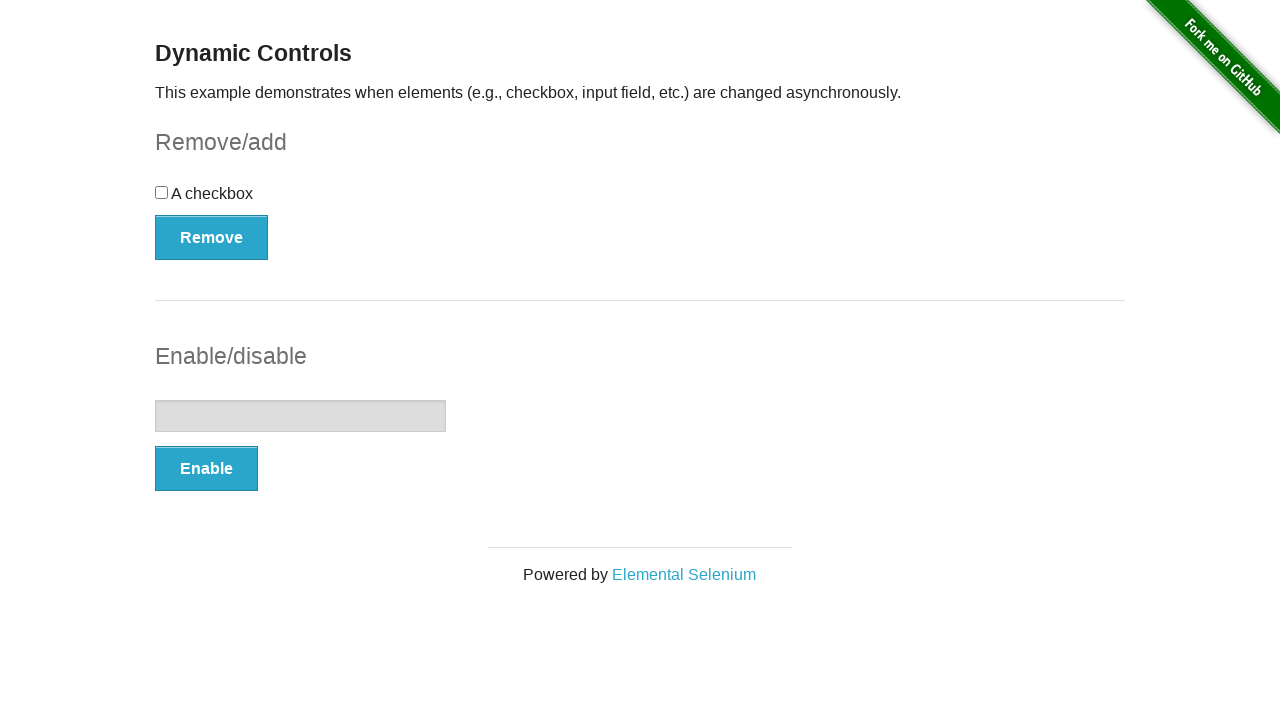

Clicked Remove button in checkbox example section at (212, 237) on #checkbox-example > button
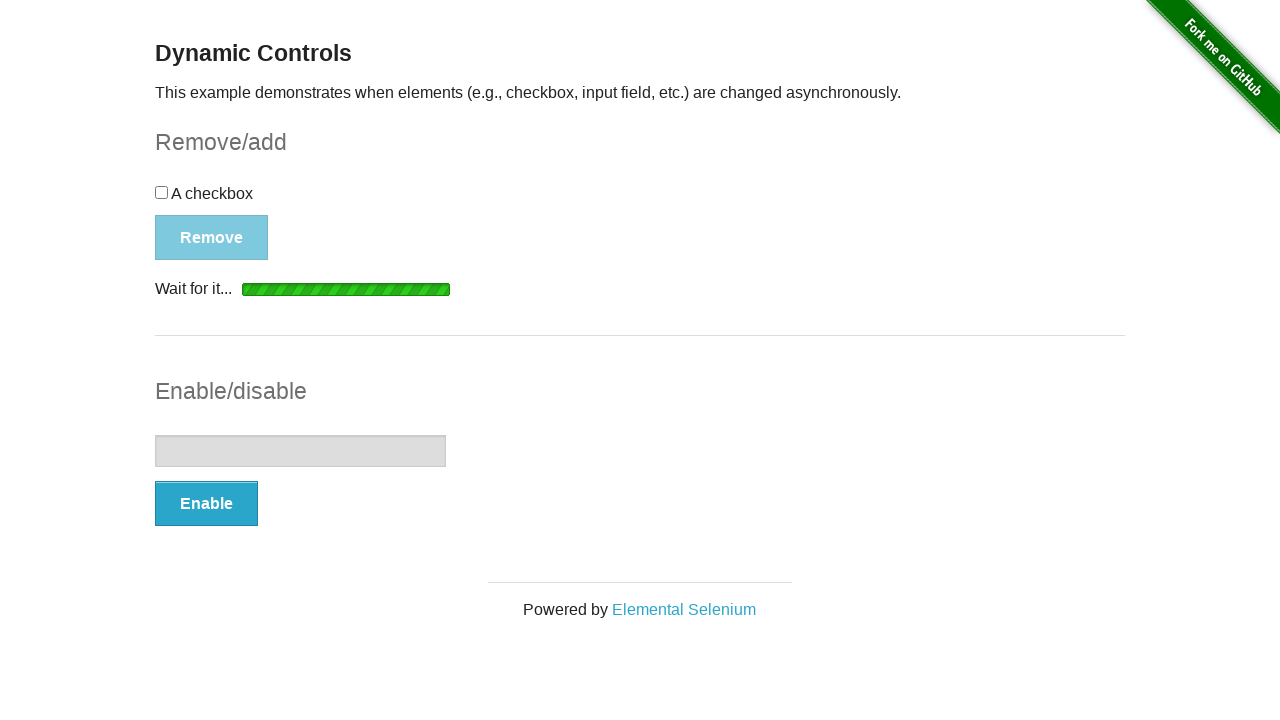

Confirmation message appeared
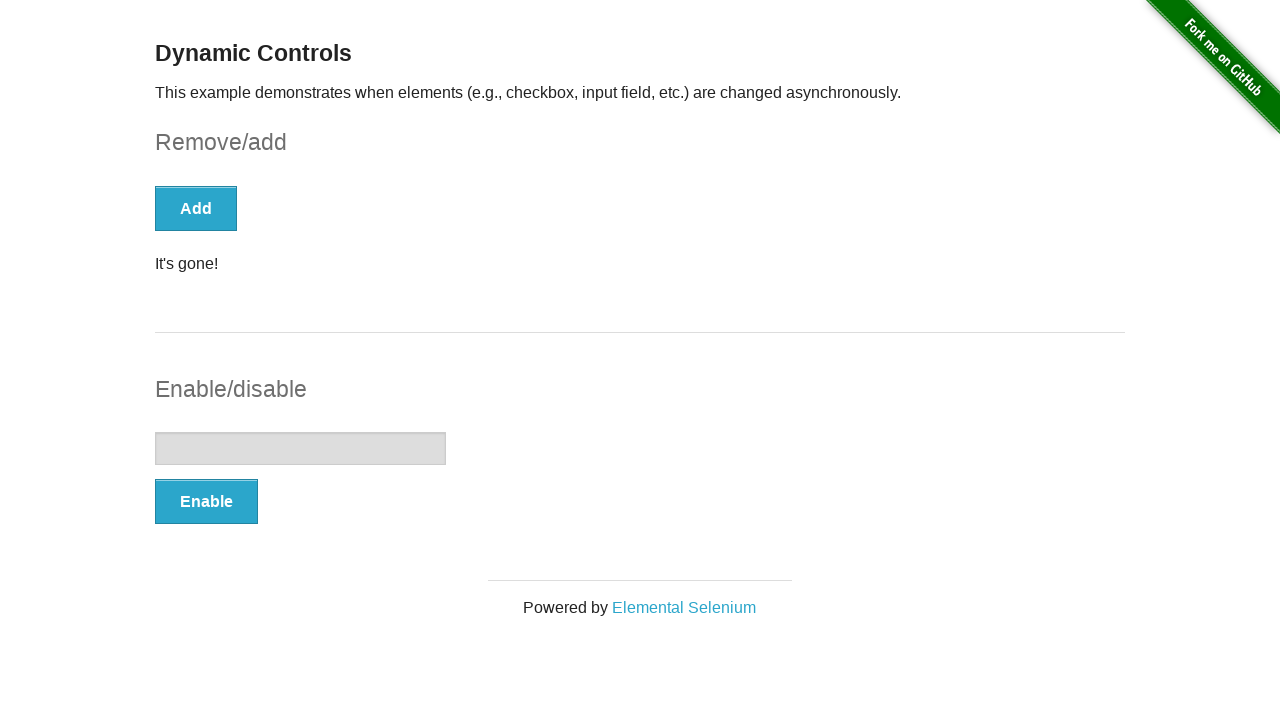

Verified confirmation message displays 'It's gone!'
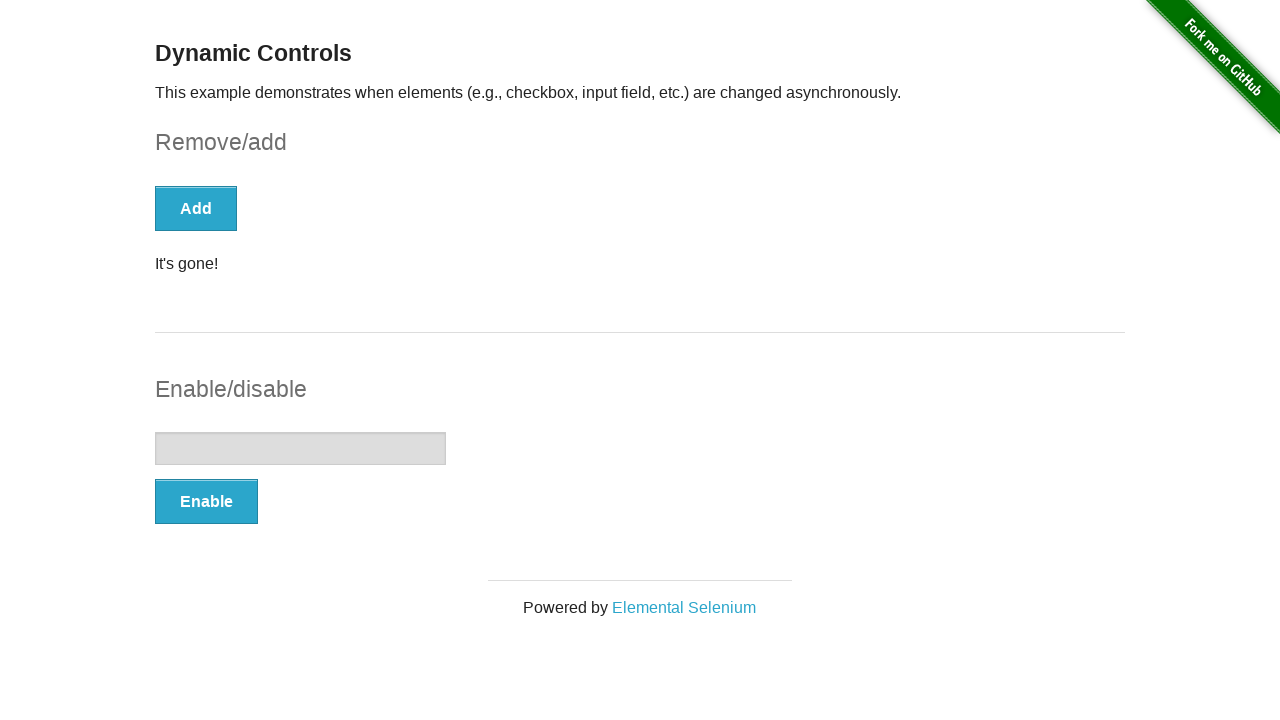

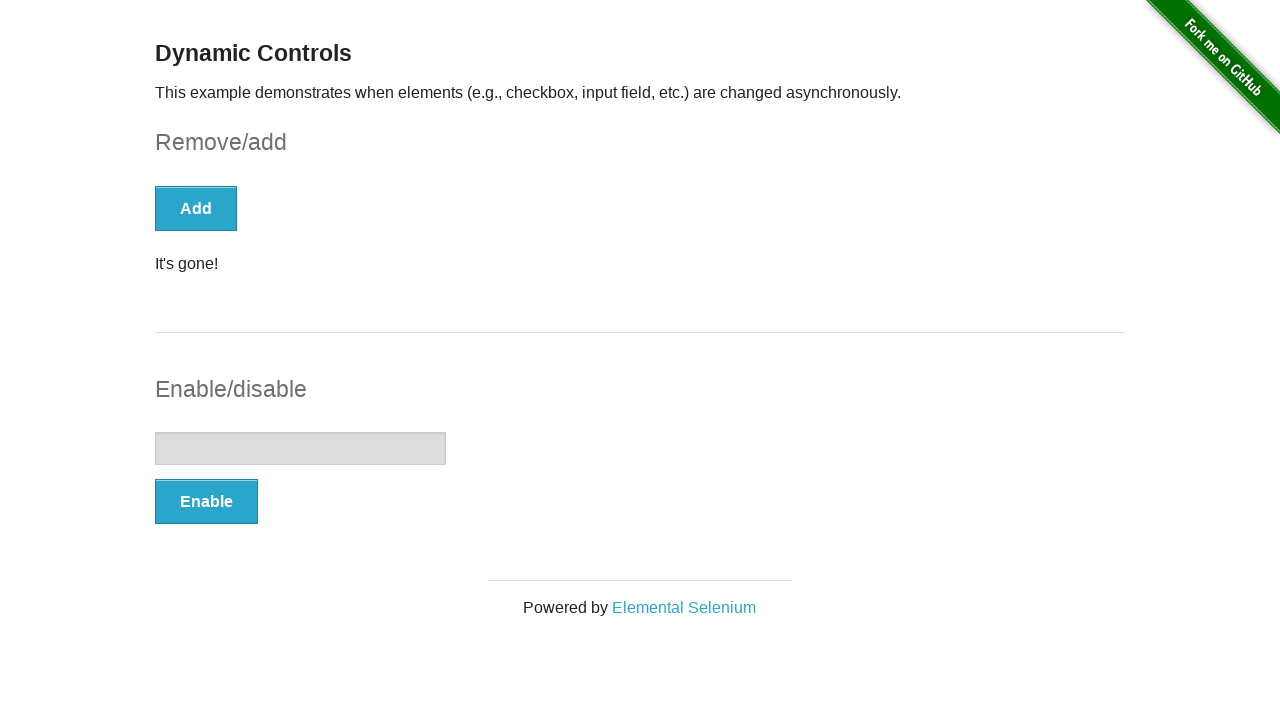